Tests handling of a JavaScript alert by clicking a button that triggers an alert dialog and verifying the result text after accepting it

Starting URL: https://the-internet.herokuapp.com/javascript_alerts

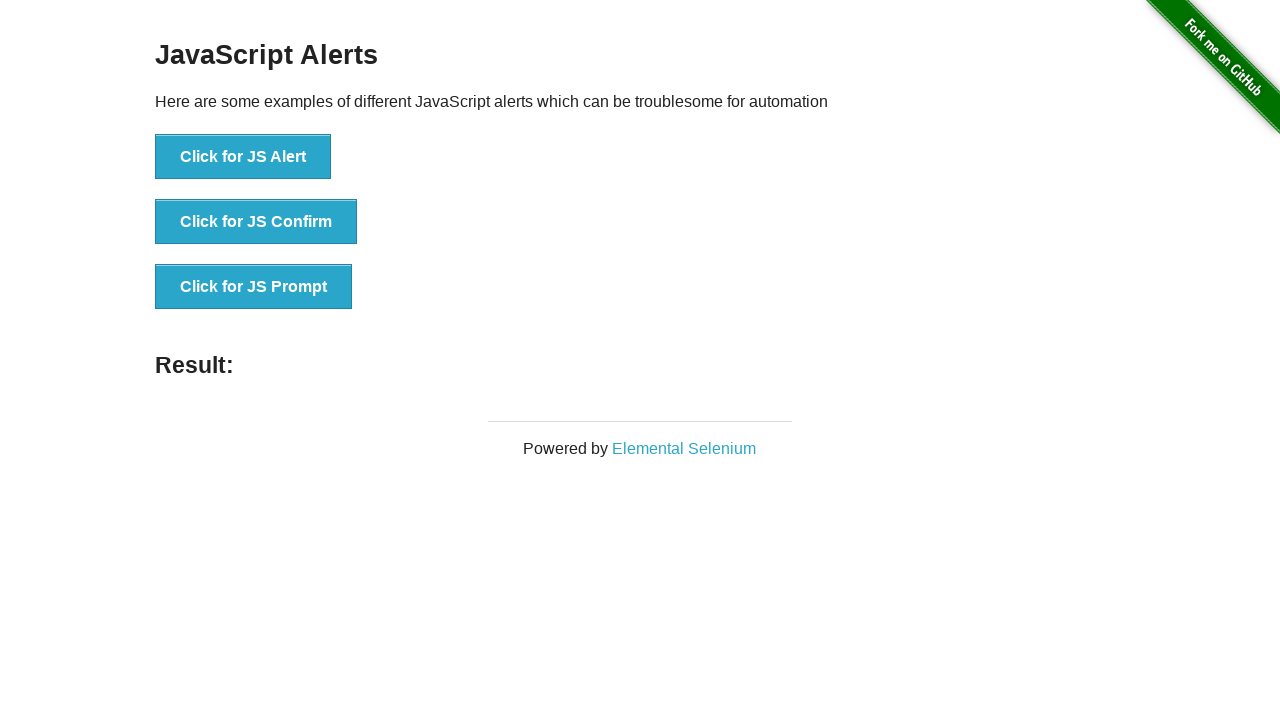

Registered dialog handler to accept JavaScript alert
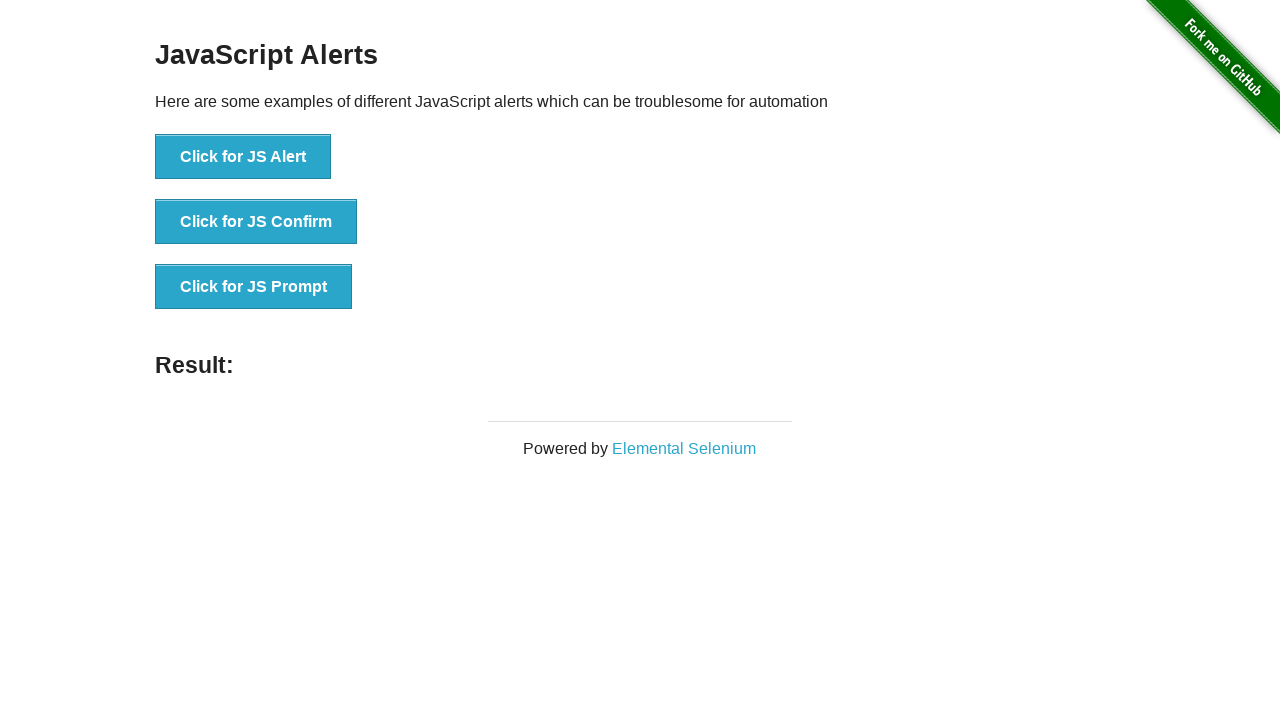

Clicked button to trigger JavaScript alert at (243, 157) on text=Click for JS Alert
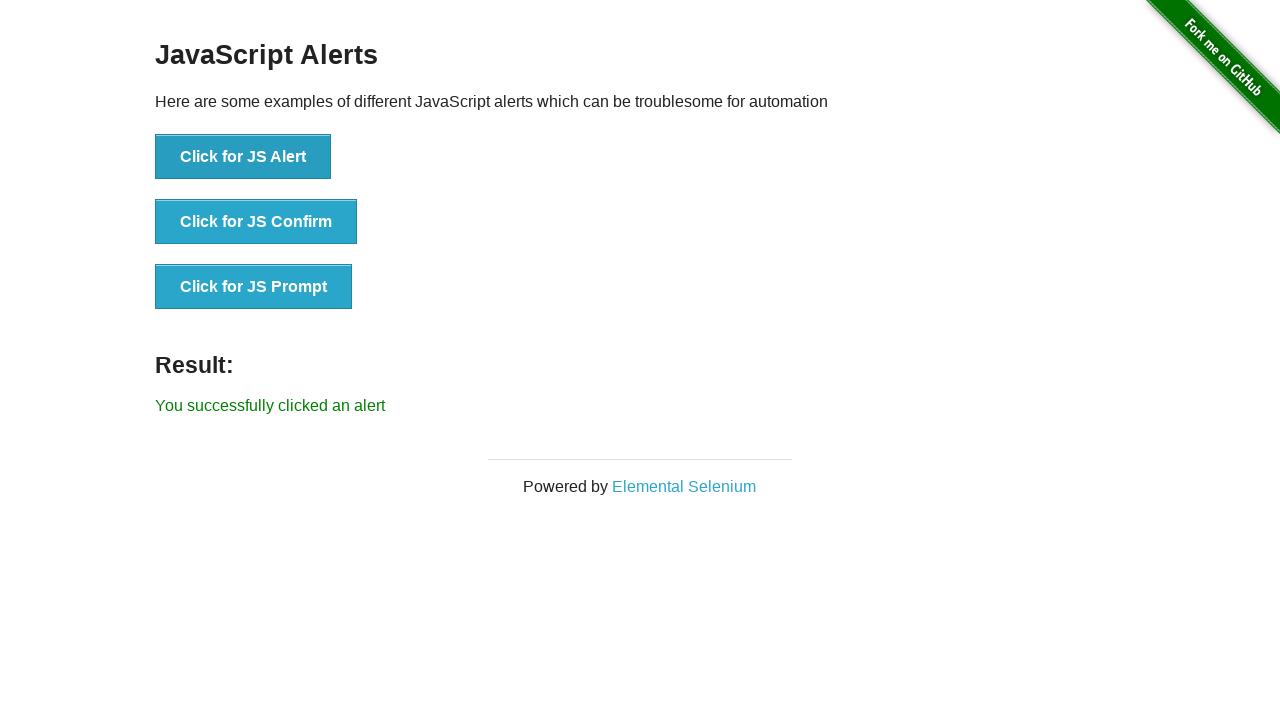

Result element loaded after accepting alert
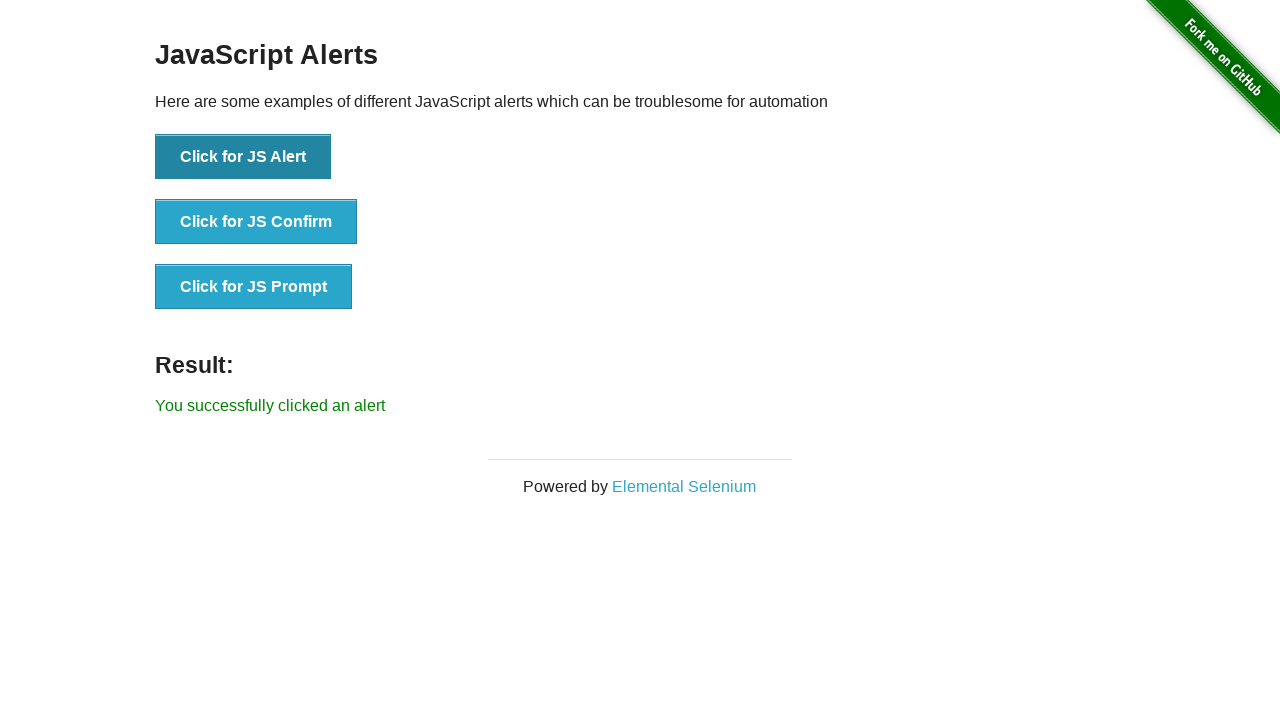

Verified result text matches expected message: 'You successfully clicked an alert'
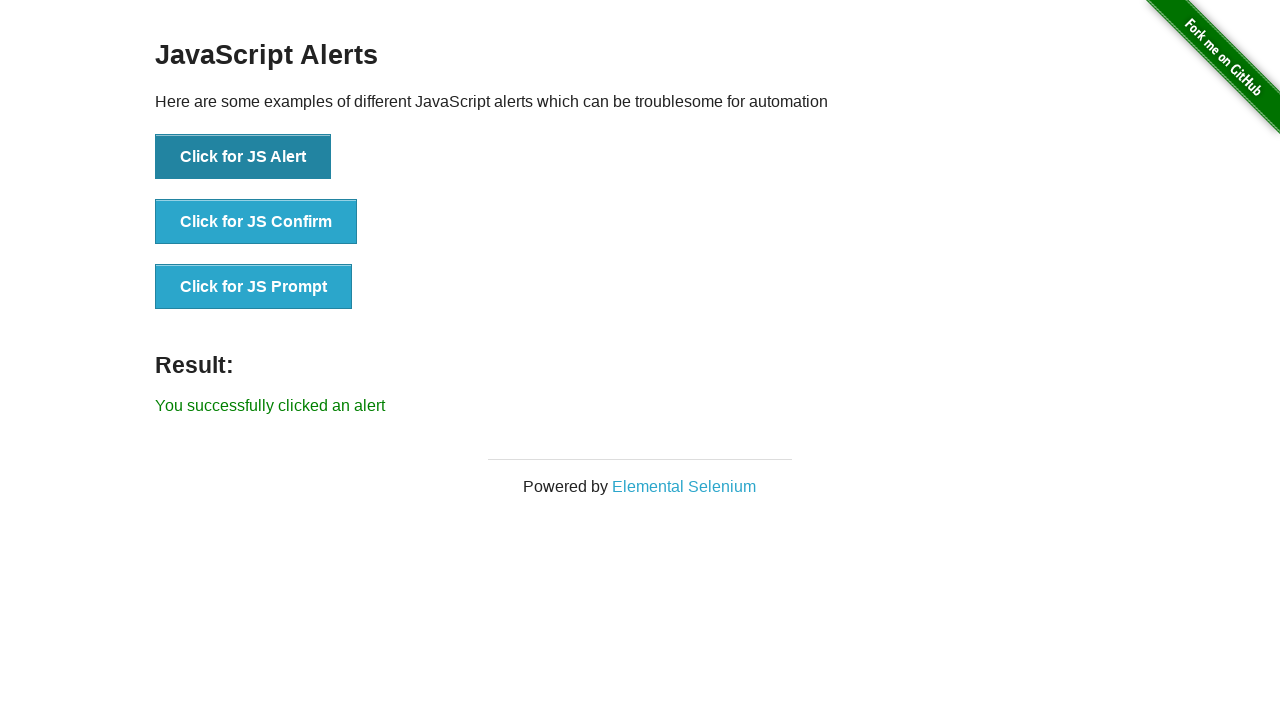

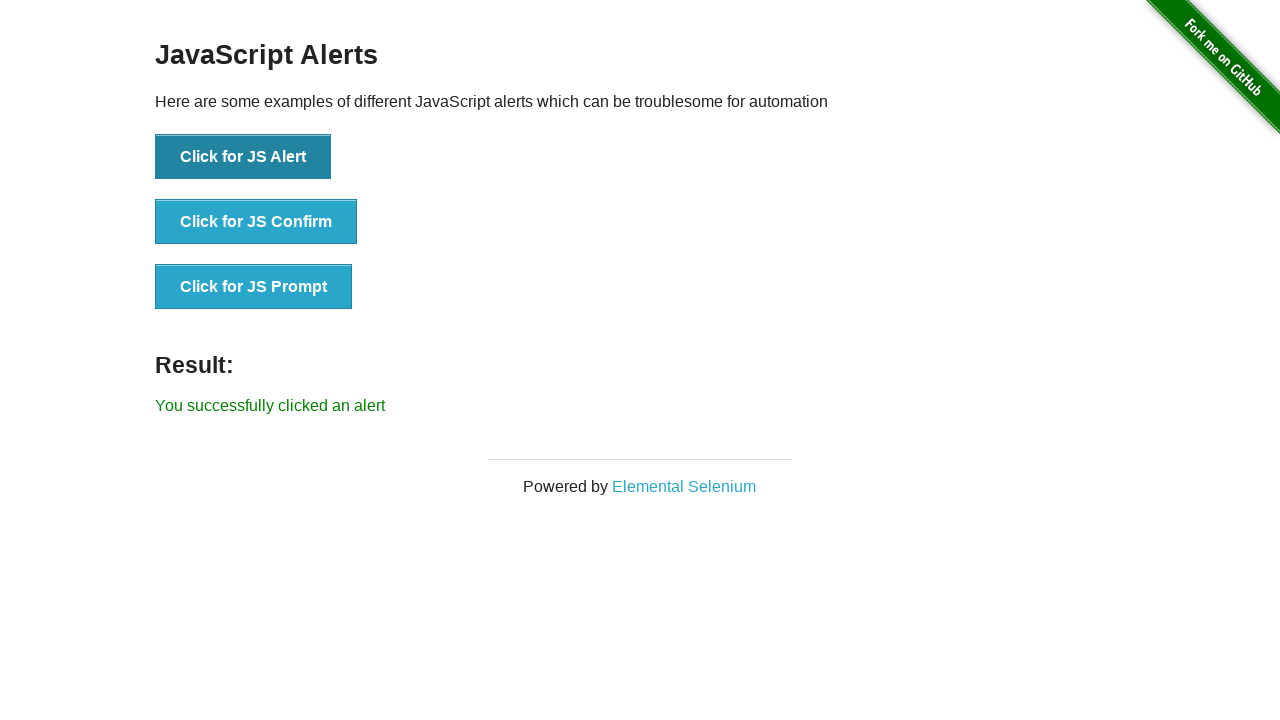